Tests multi-select dropdown functionality by selecting multiple options using different selection methods (by value, by index, and by visible text) on a practice page.

Starting URL: https://www.letskodeit.com/practice

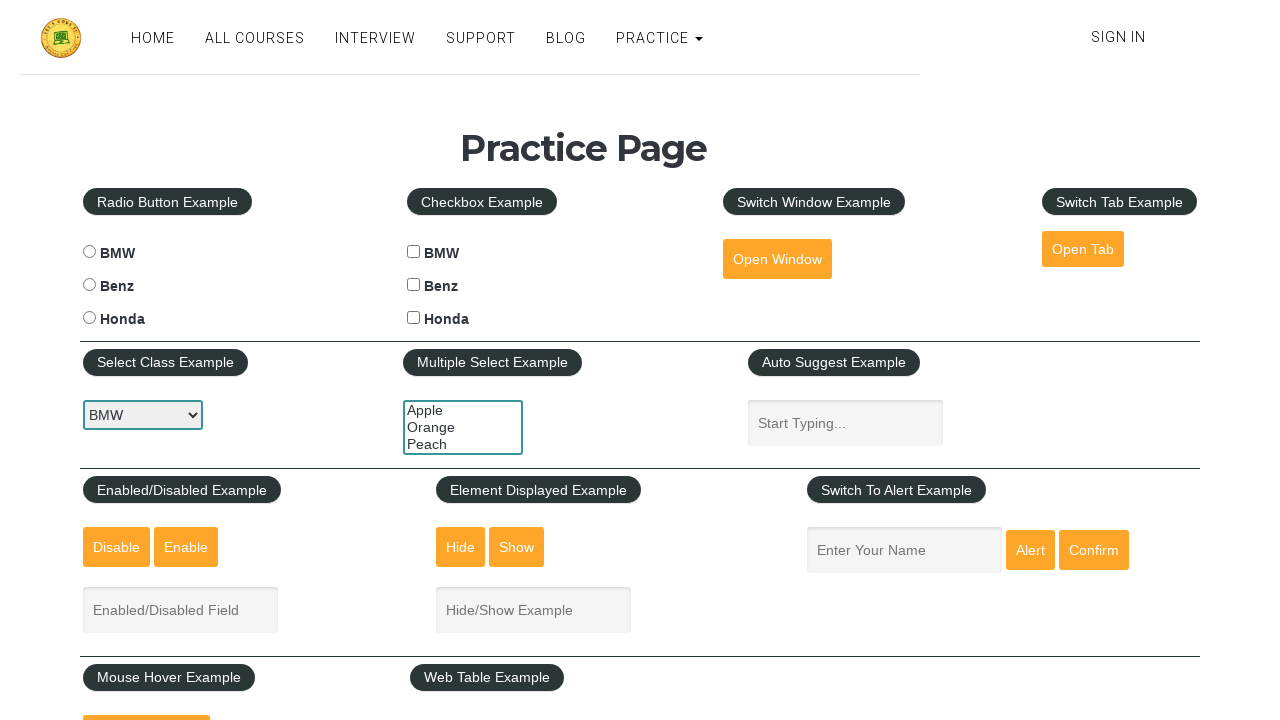

Located multi-select dropdown element
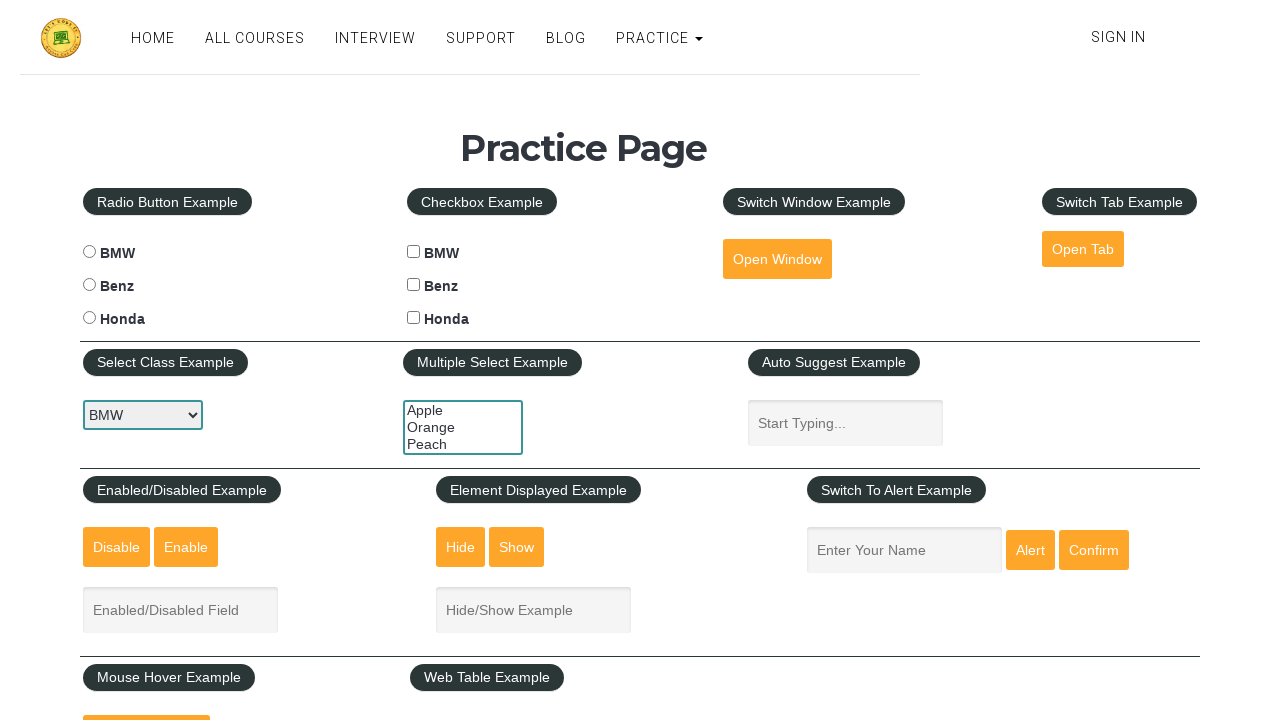

Selected 'orange' option by value on #multiple-select-example
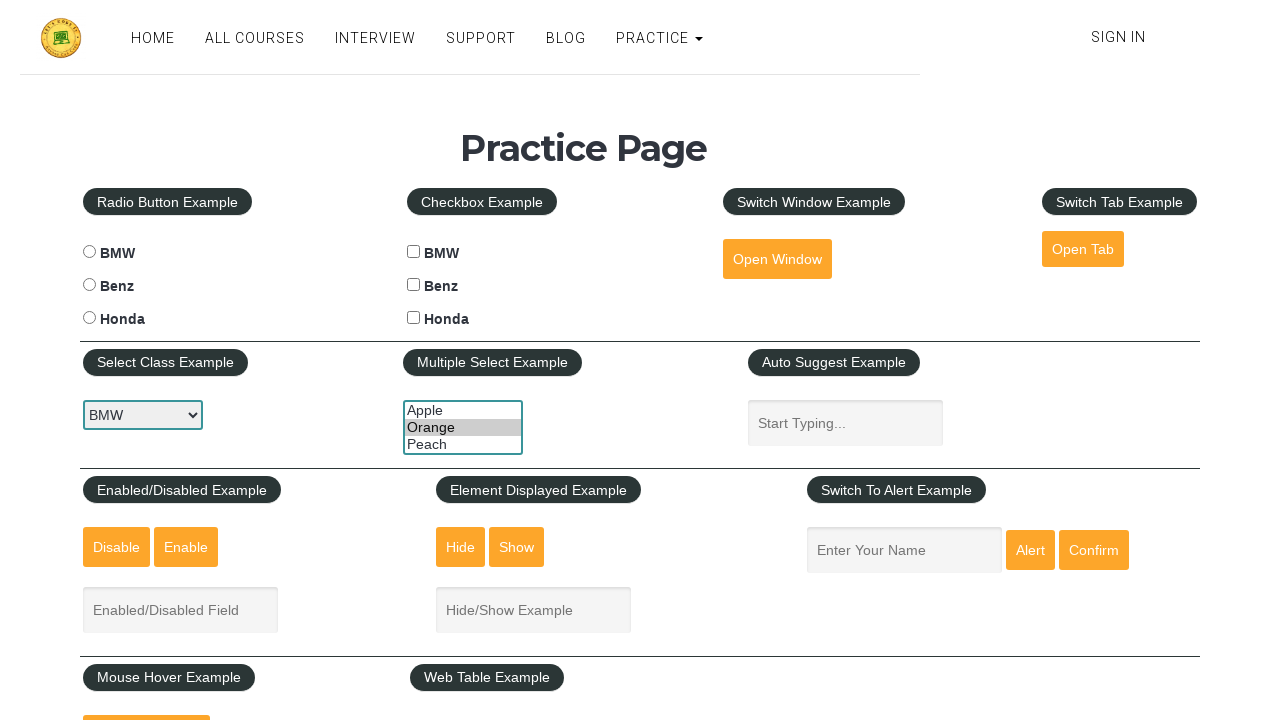

Selected first option (Apple) by index on #multiple-select-example
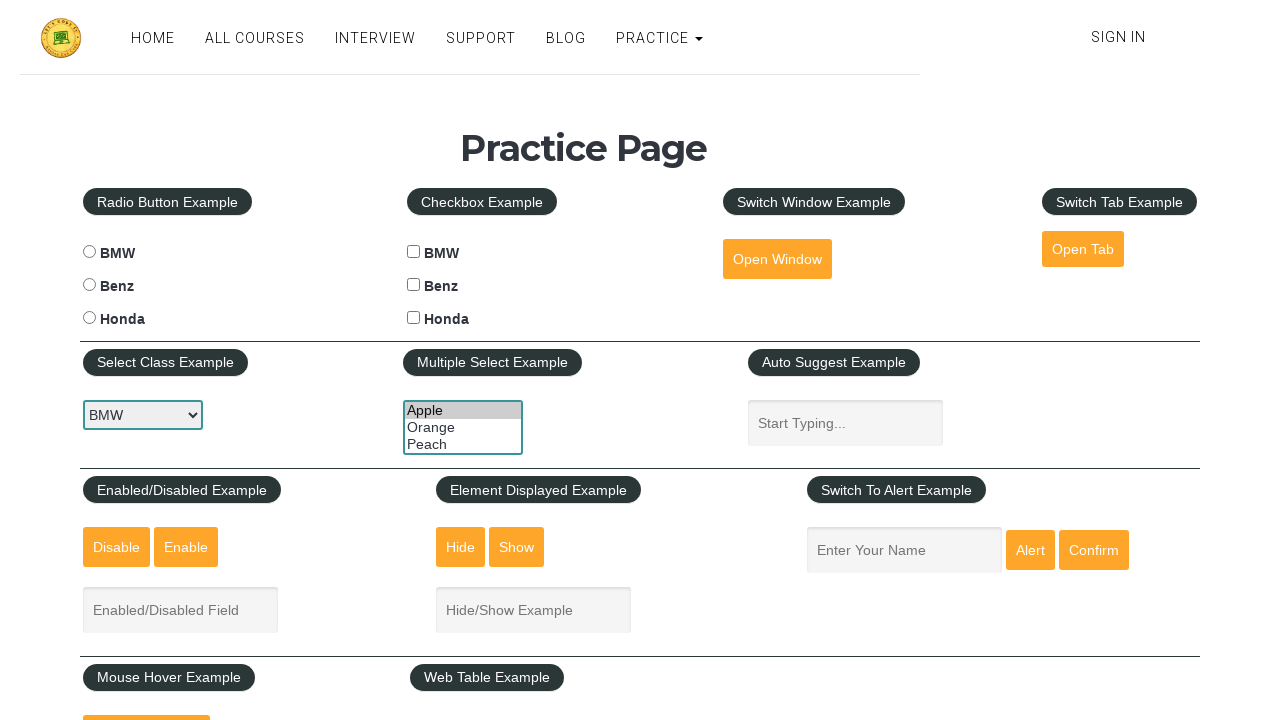

Selected 'Peach' option by visible text on #multiple-select-example
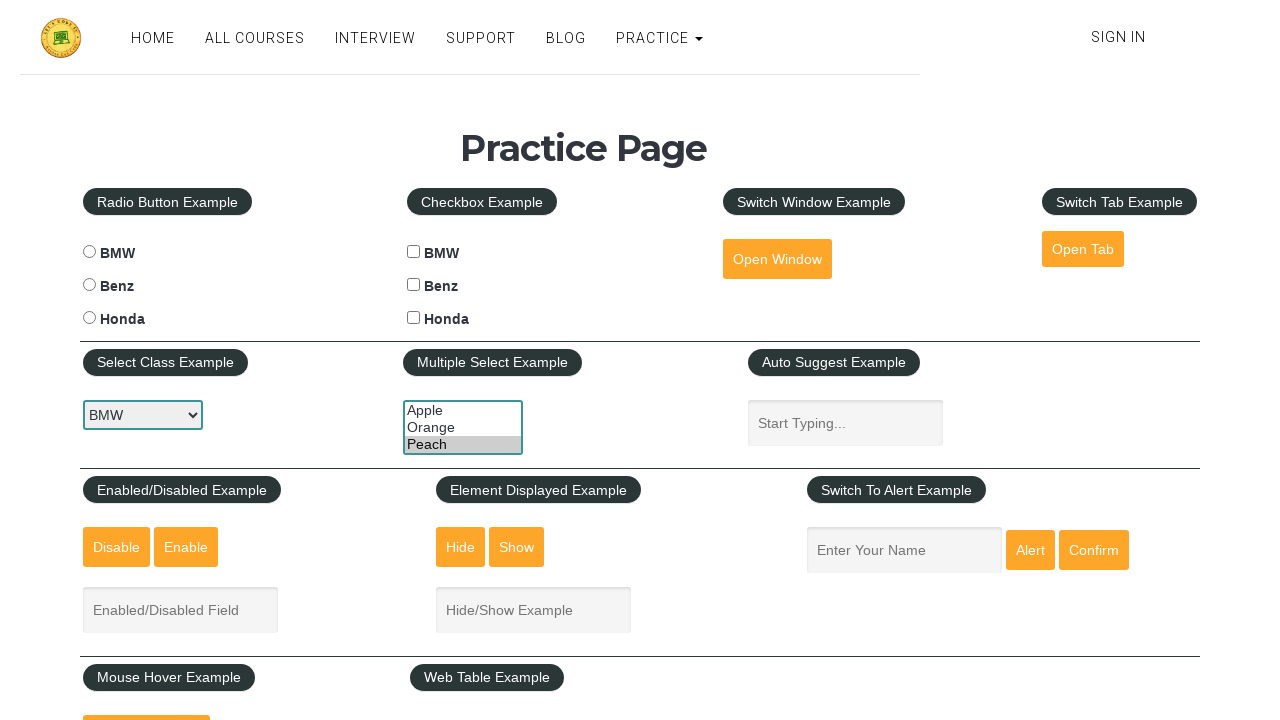

Waited 1 second to verify all selections are made
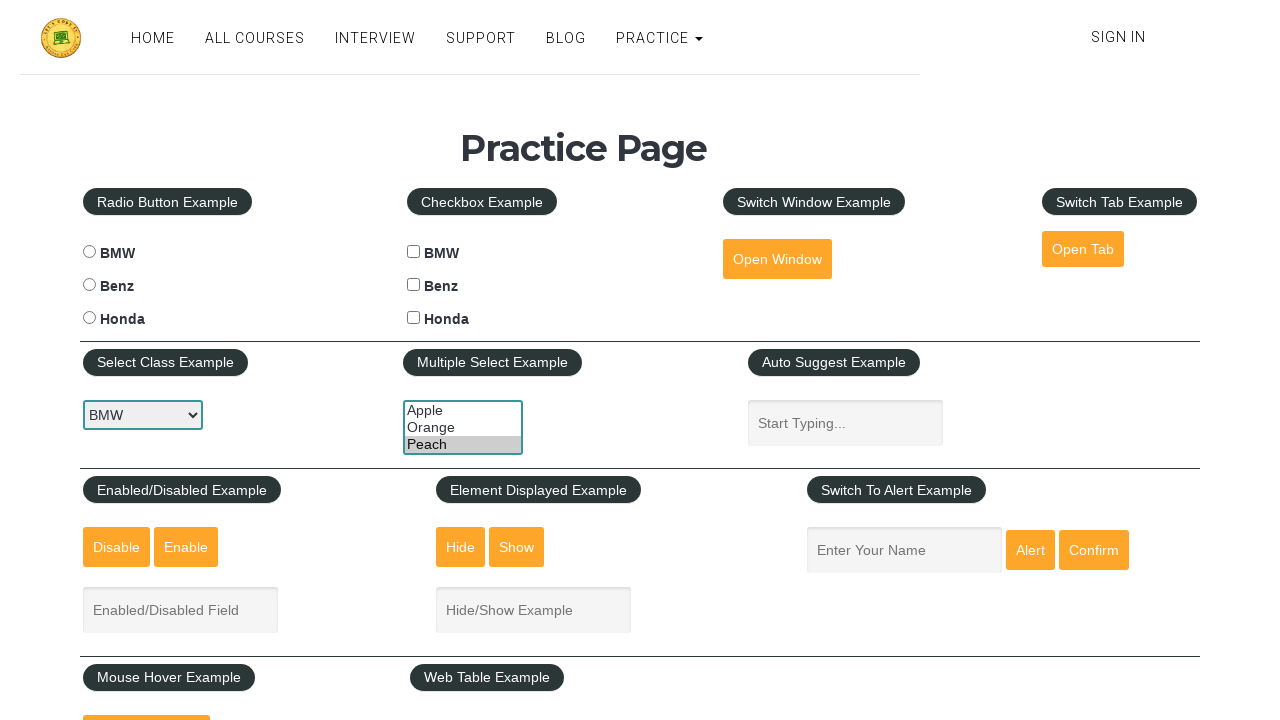

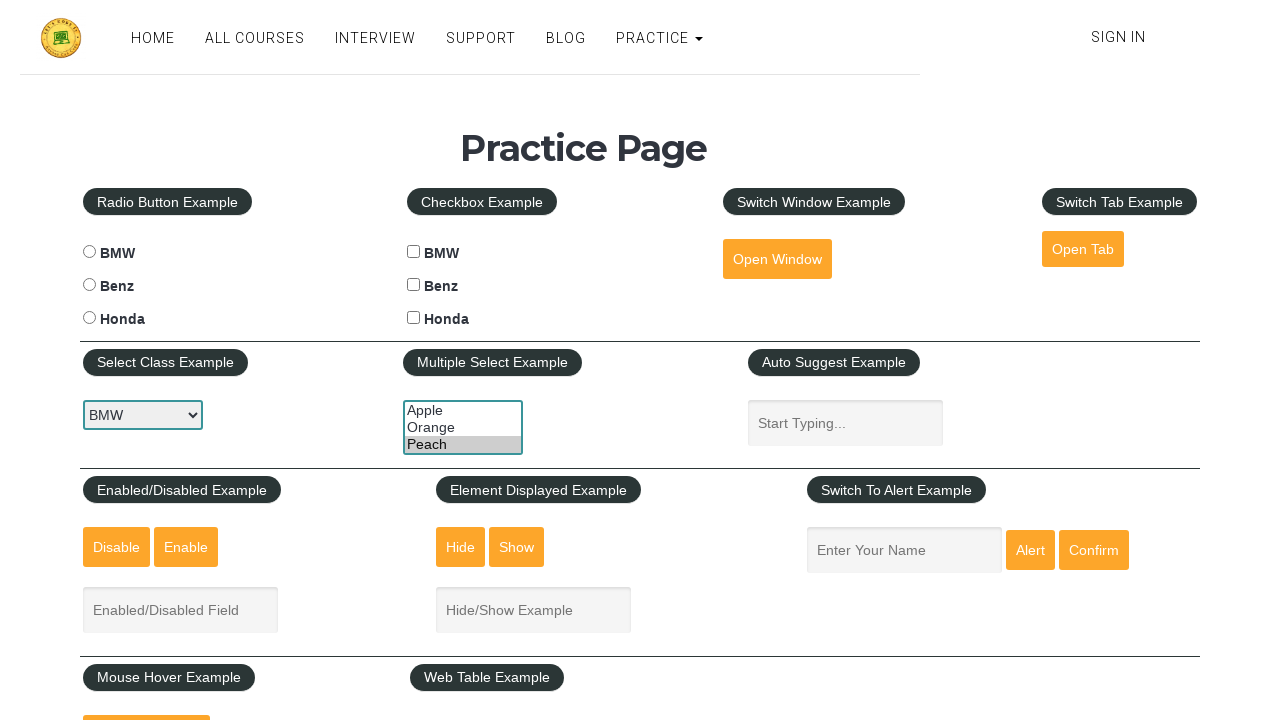